Navigates to a practice automation page, scrolls to a table section, and interacts with table data by scrolling within a fixed header table

Starting URL: https://rahulshettyacademy.com/AutomationPractice/

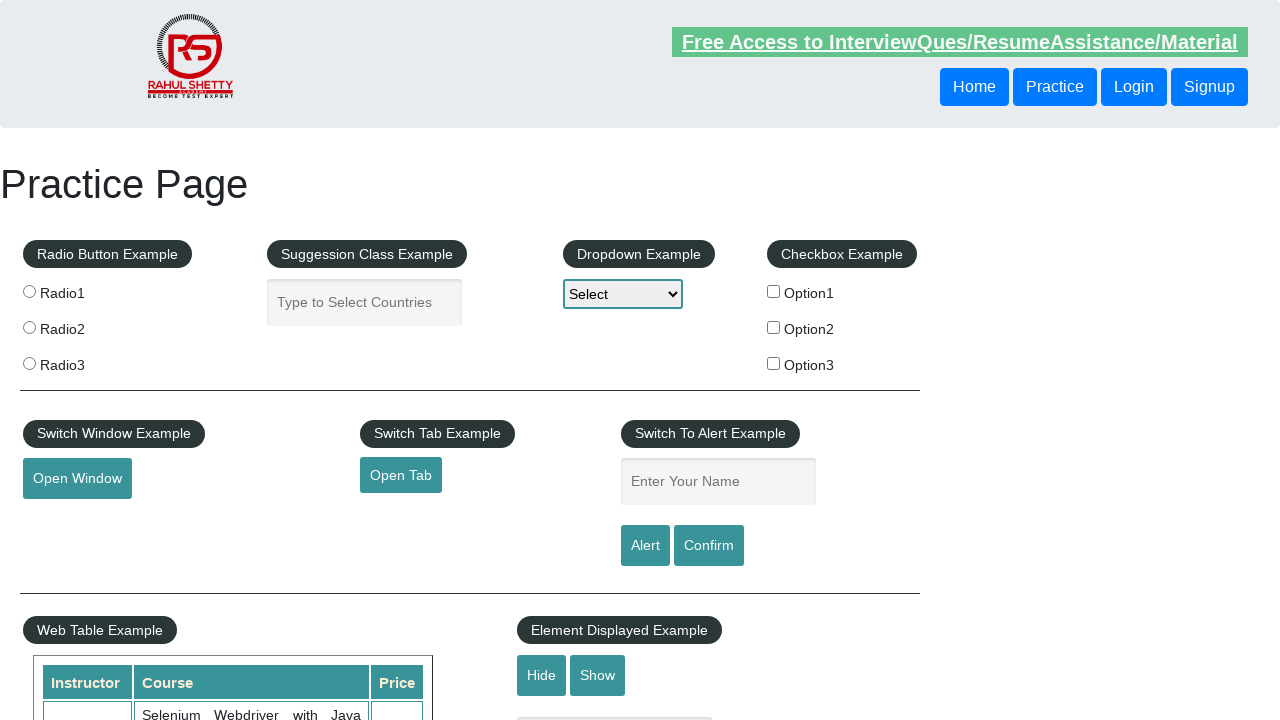

Navigated to practice automation page
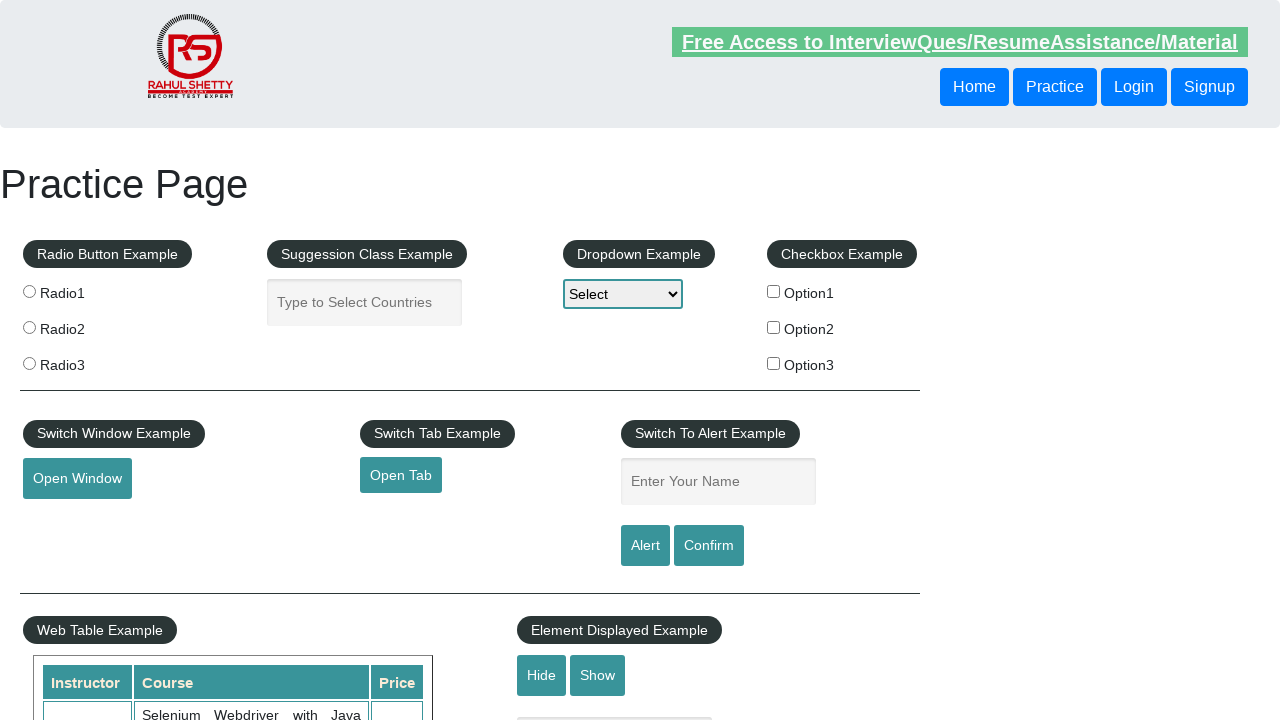

Scrolled down page by 500 pixels to reveal table section
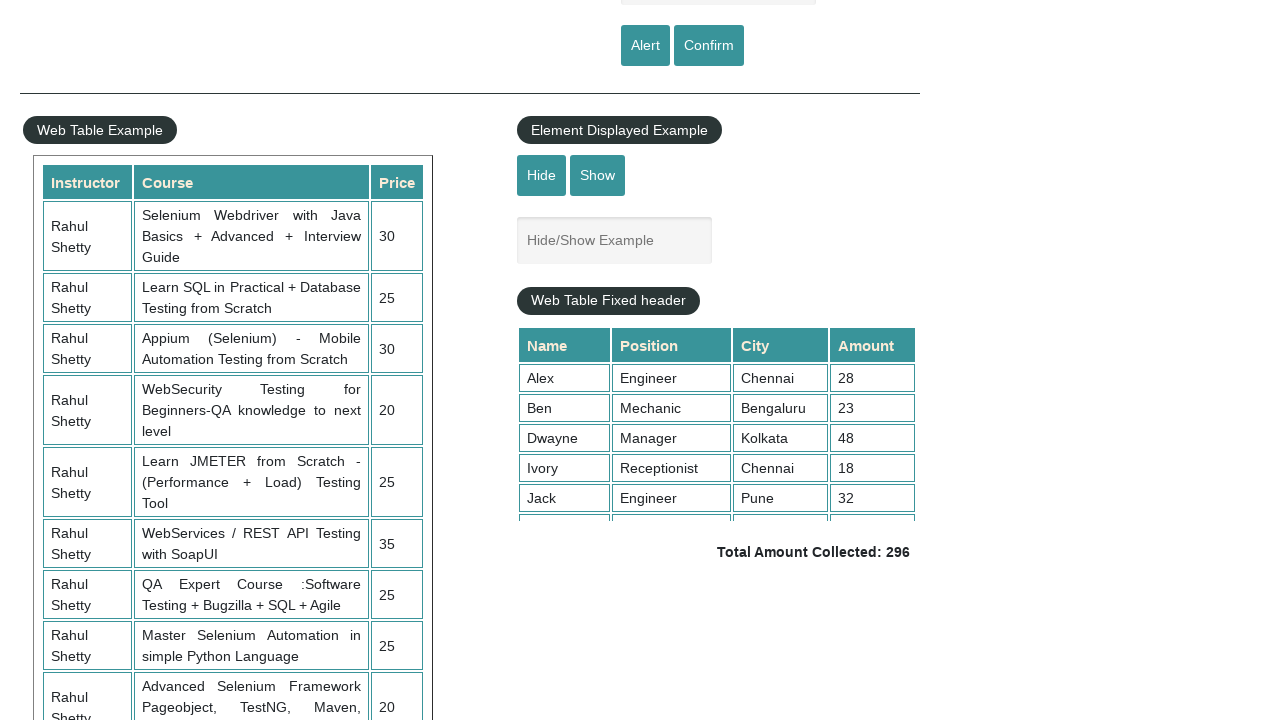

Waited 1000ms for scroll animation to complete
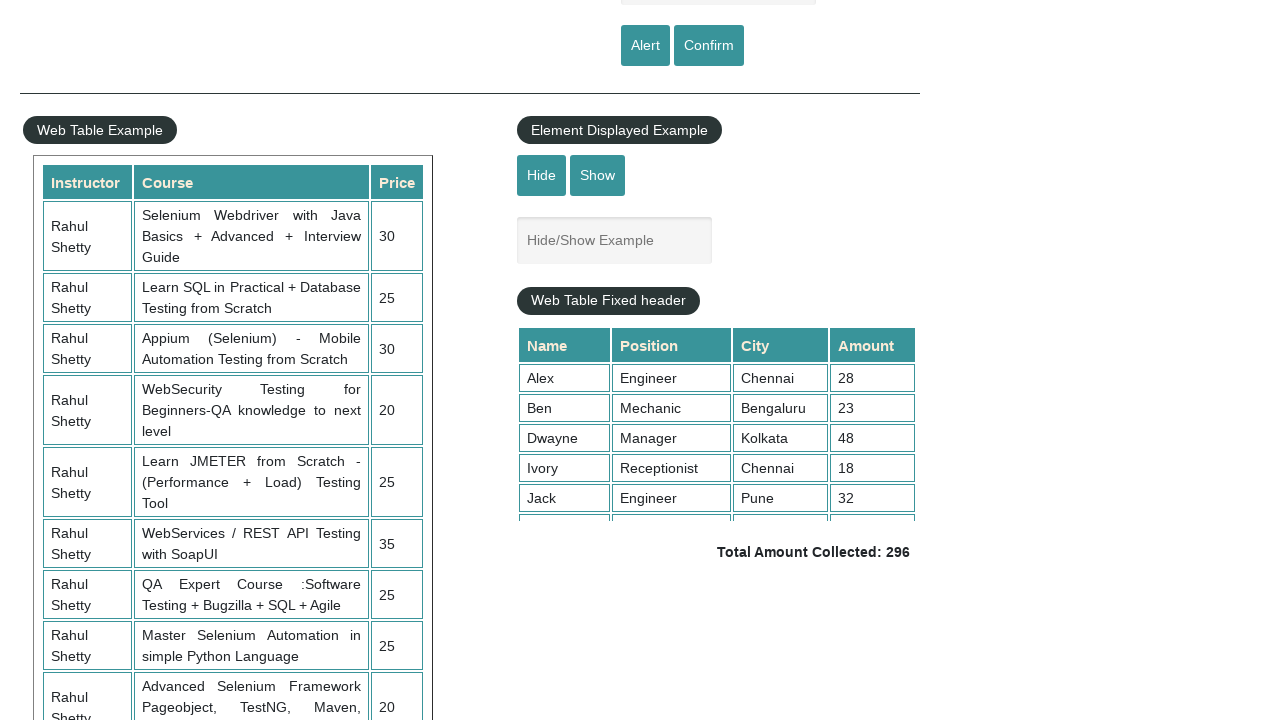

Scrolled within fixed header table to position 5000
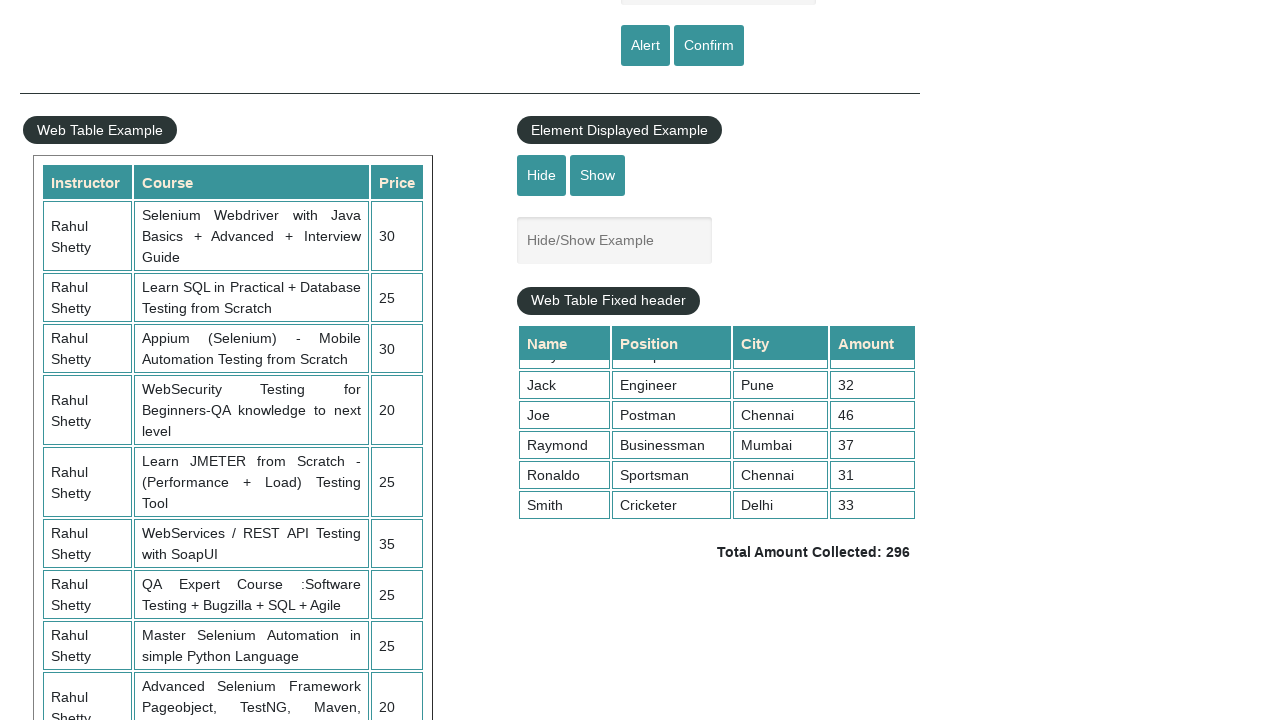

Confirmed table price column (td[3]) elements are loaded
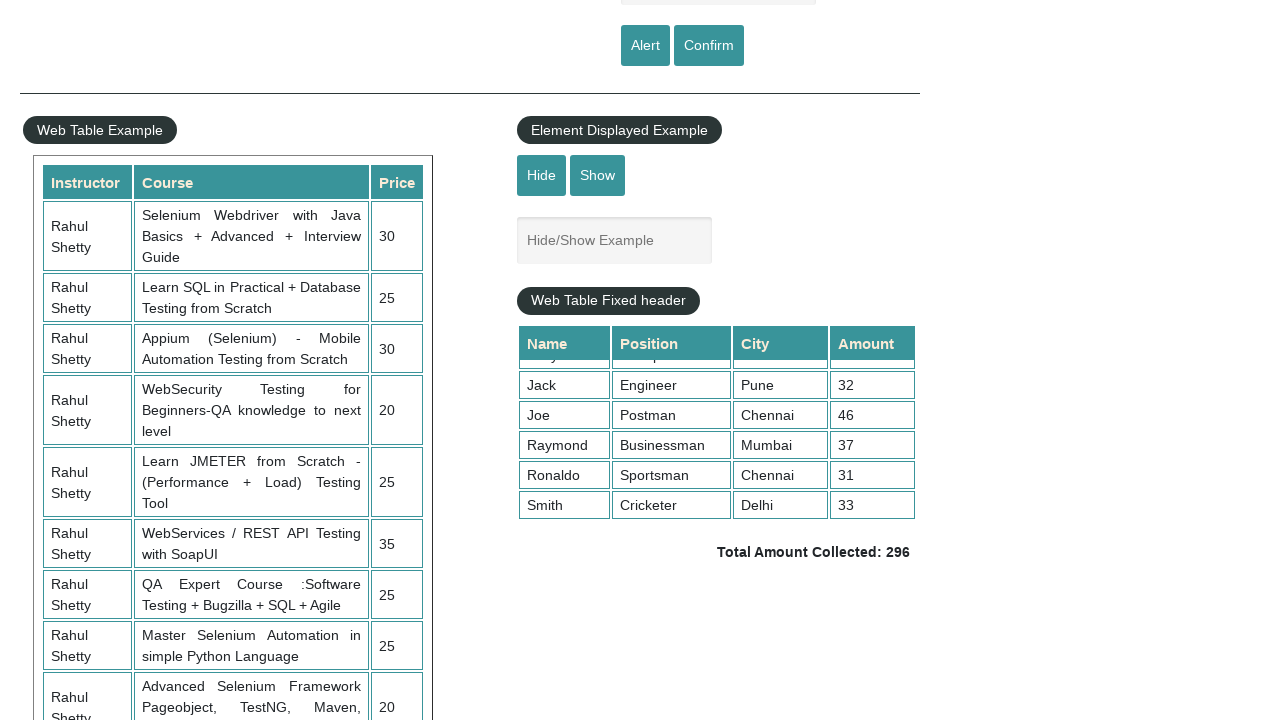

Located 10 price elements in table
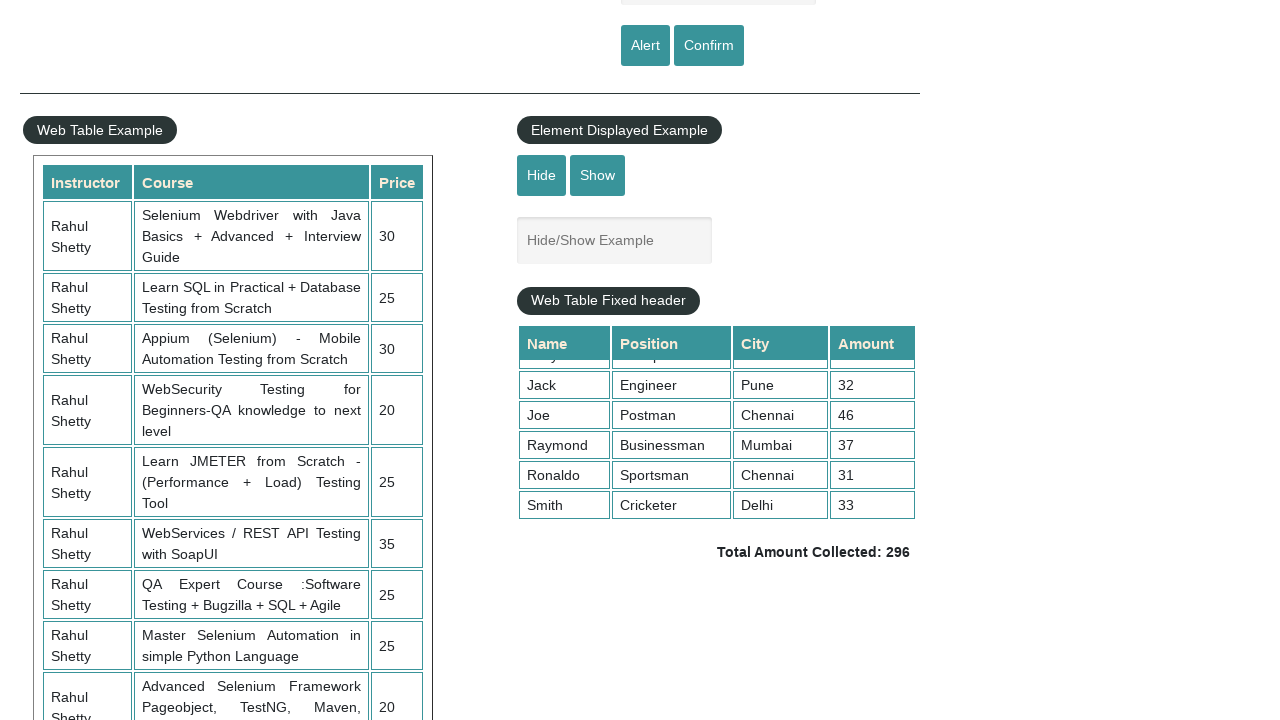

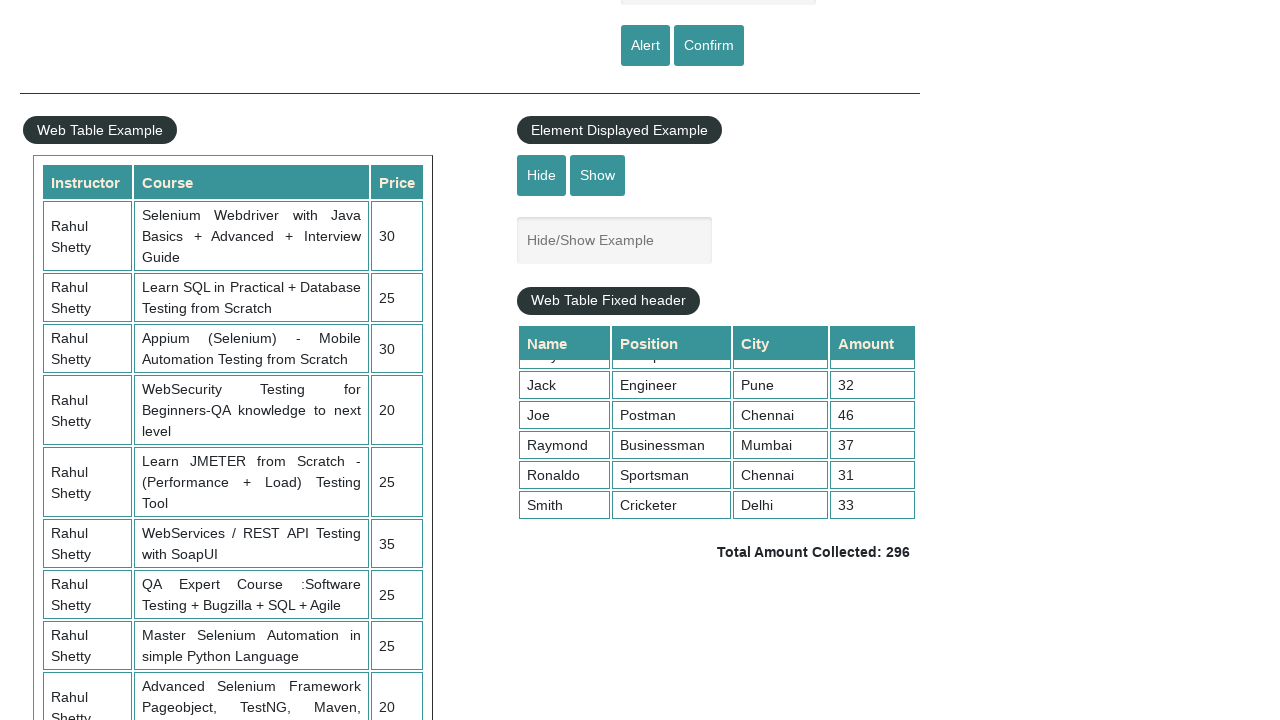